Tests clicking on the header logo link using XPath selector on the Habr articles page

Starting URL: https://habr.com/ru/articles/

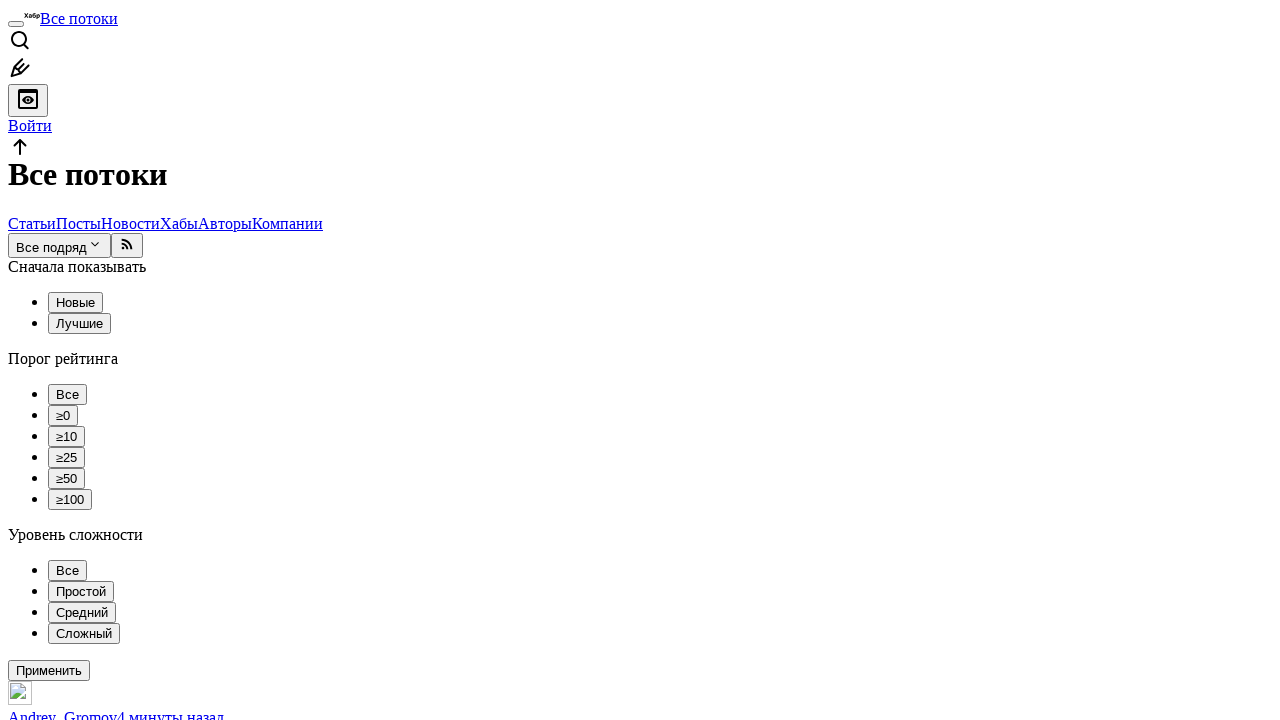

Navigated to Habr articles page
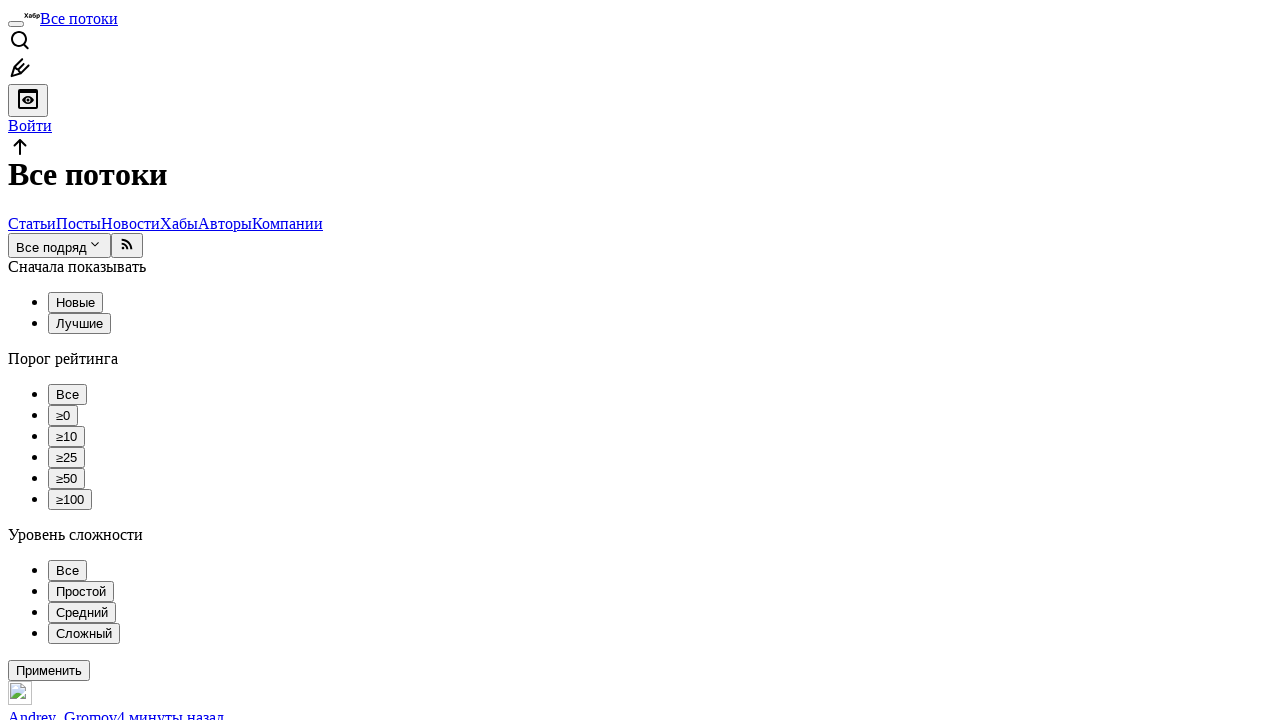

Clicked on the header logo link using XPath selector at (32, 16) on xpath=//a[contains(@class, 'header__logo')]
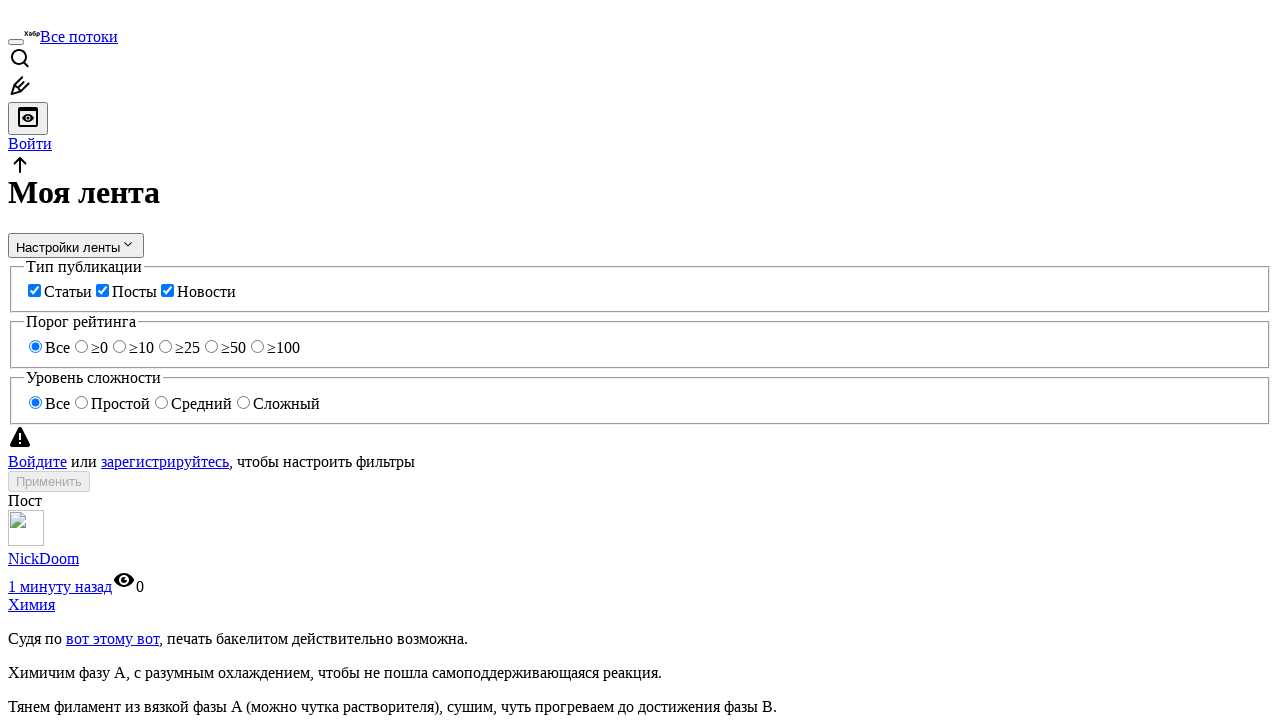

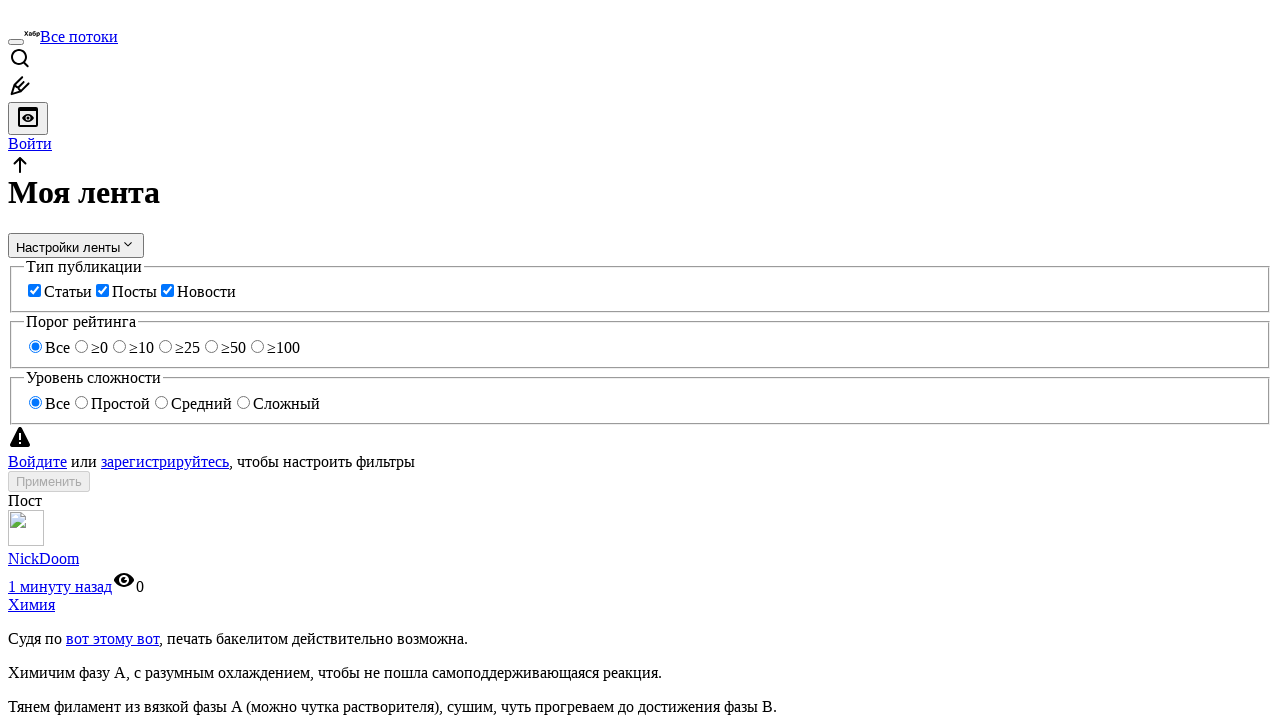